Tests the search functionality on a grocery shopping practice site by typing a search term, verifying filtered product count, and adding a specific product (Cashews) to cart

Starting URL: https://rahulshettyacademy.com/seleniumPractise/#/

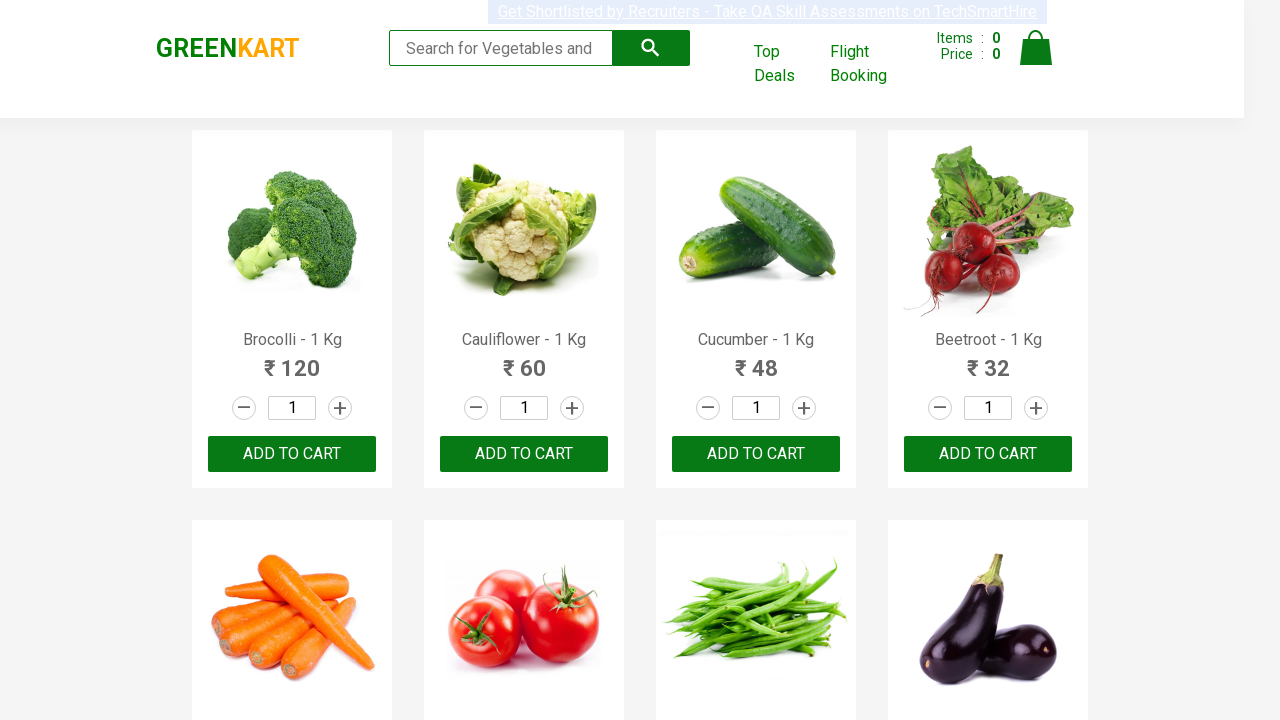

Filled search field with 'ca' to filter products on .search-keyword
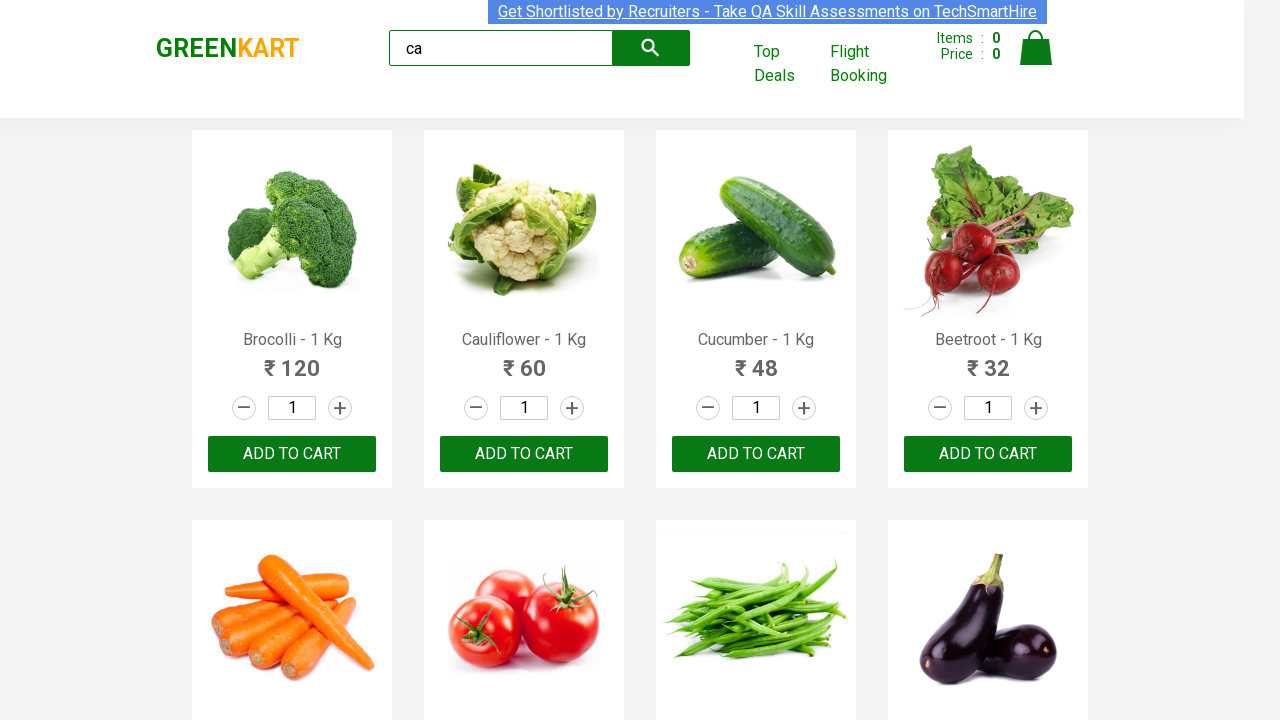

Waited 2 seconds for search results to filter
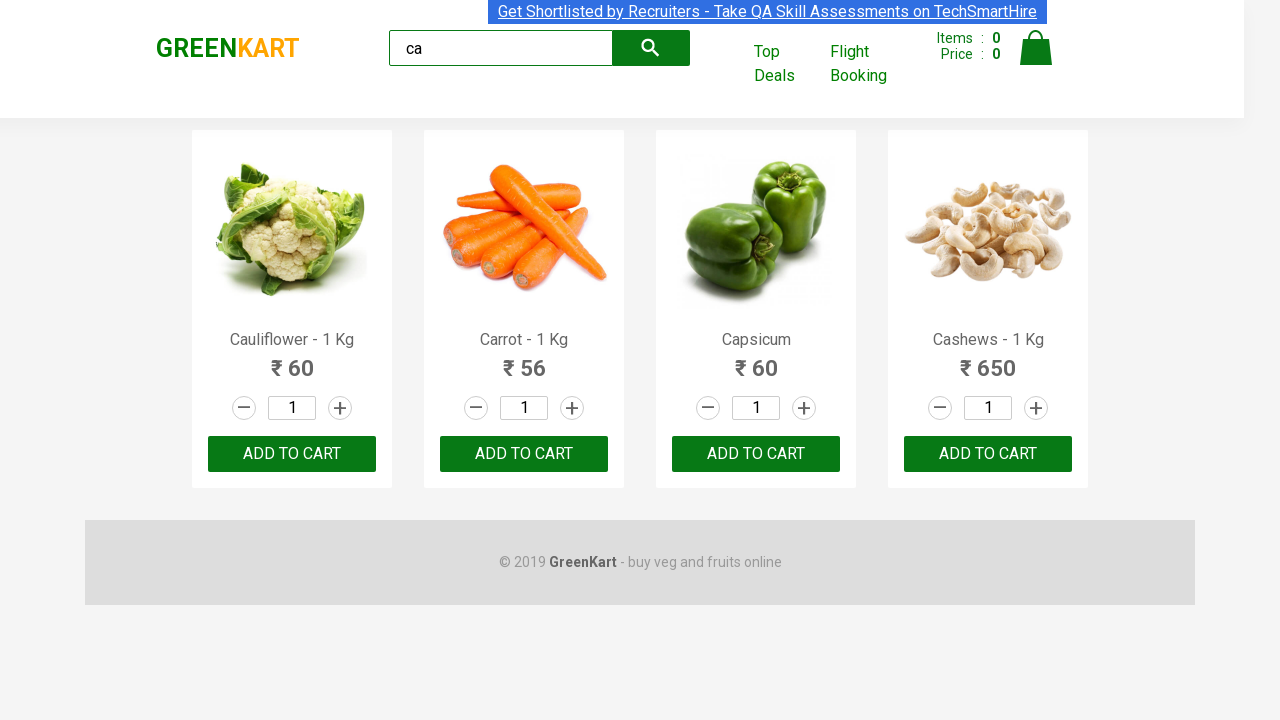

Verified filtered products are displayed
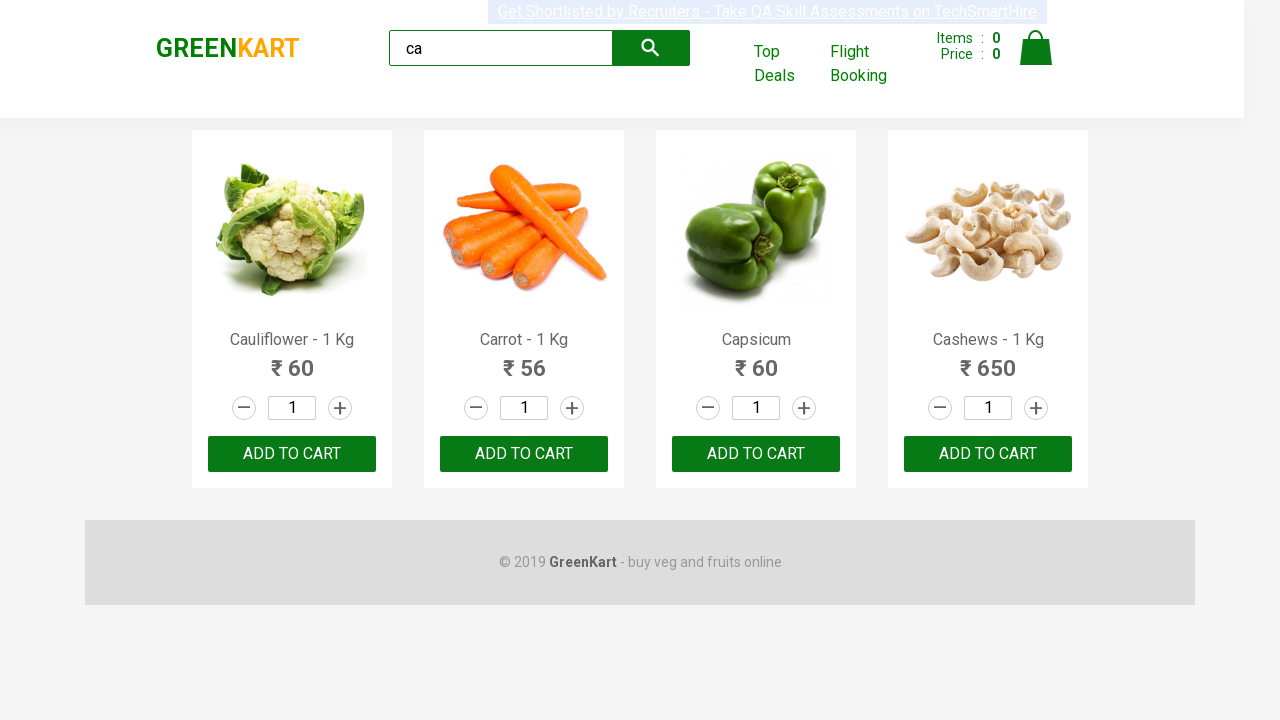

Located 4 filtered product(s)
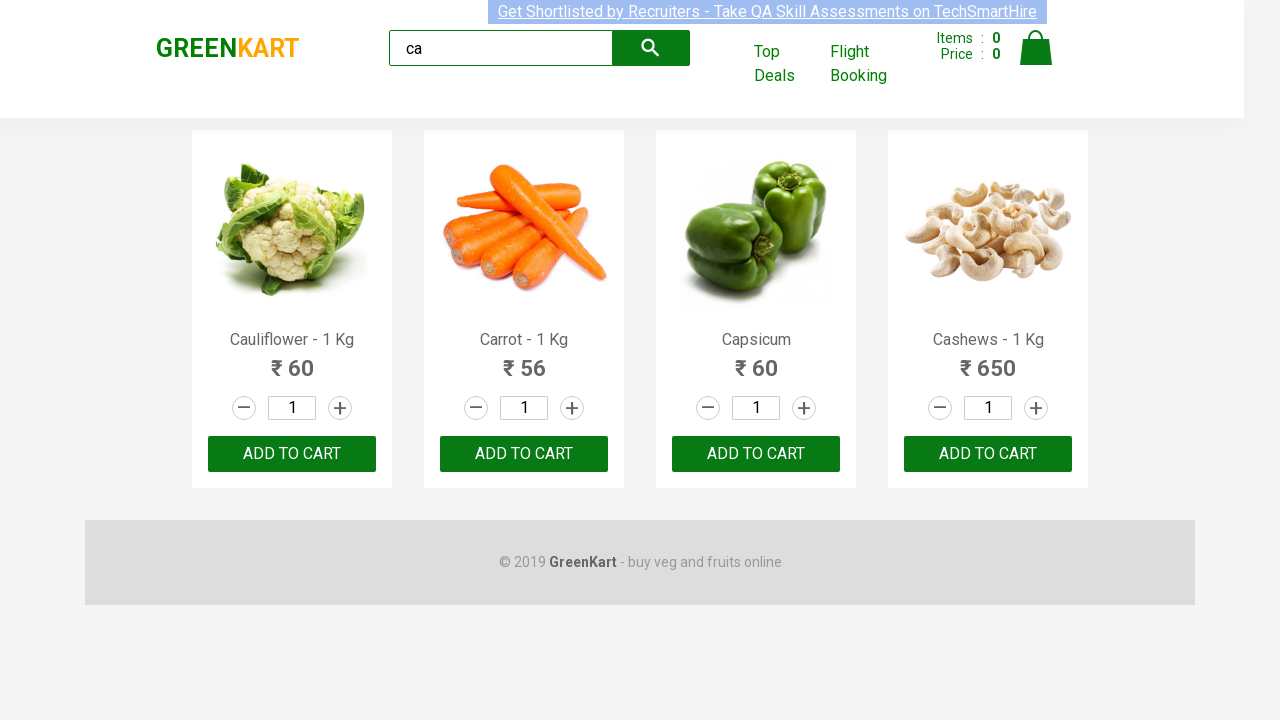

Clicked ADD TO CART button for Cashews product at (988, 454) on .products .product >> nth=3 >> button
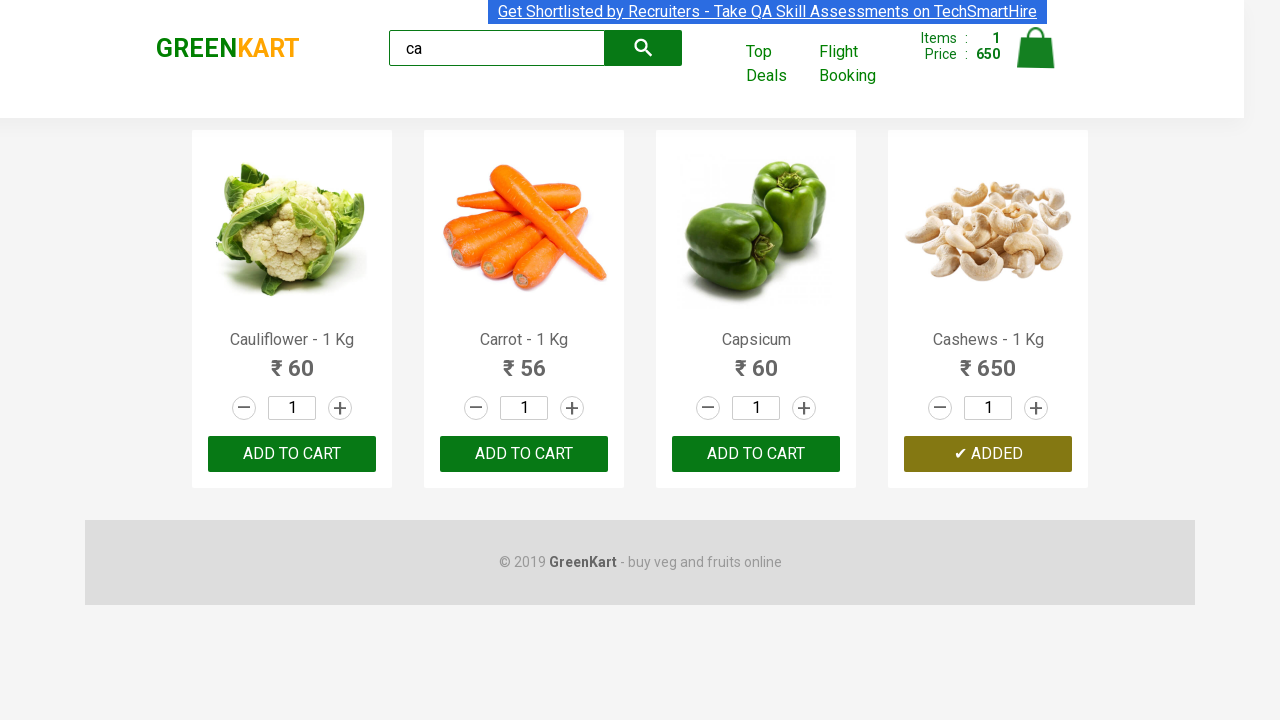

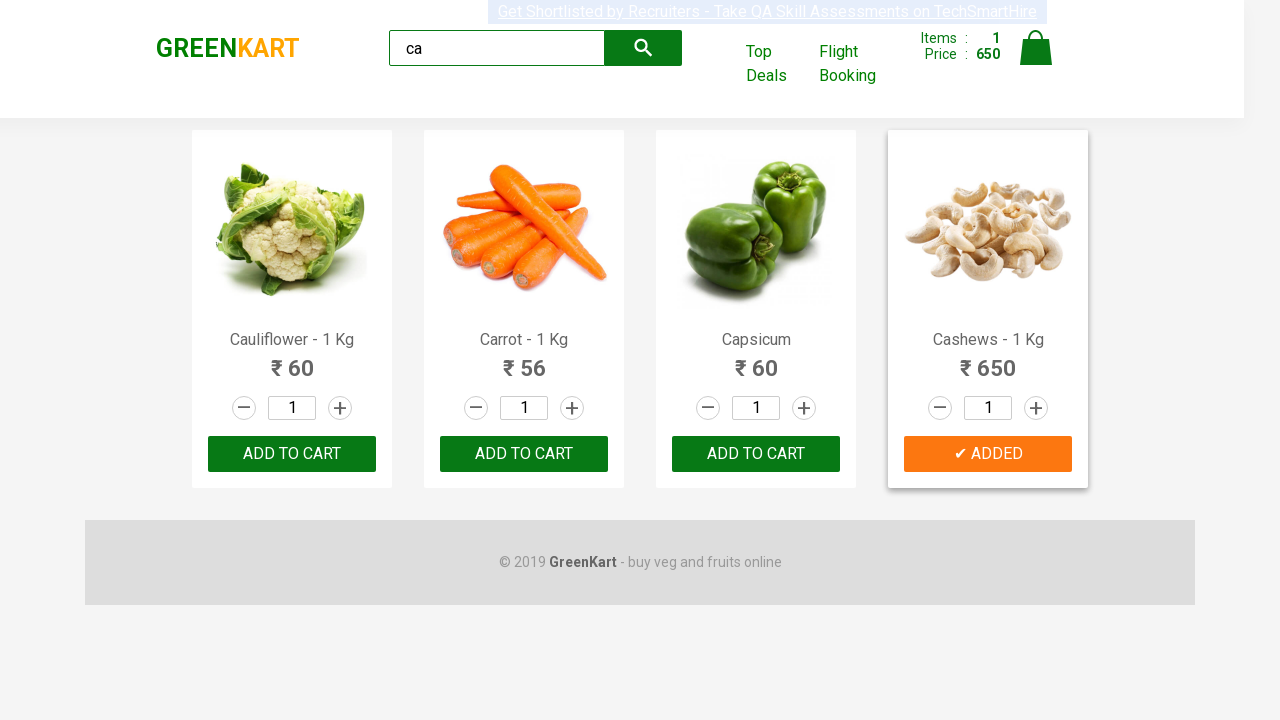